Tests explicit wait functionality by waiting for a button to become clickable, clicking it, and verifying a success message appears

Starting URL: http://suninjuly.github.io/wait2.html

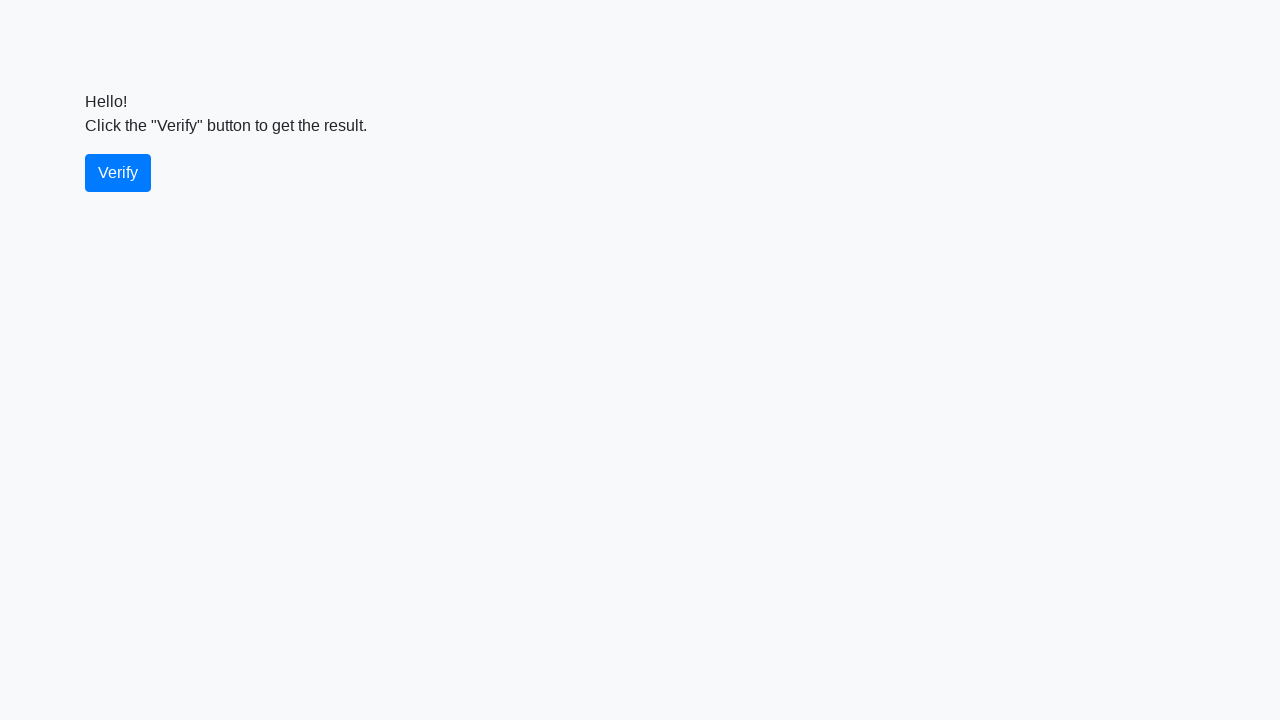

Waited for verify button to become visible
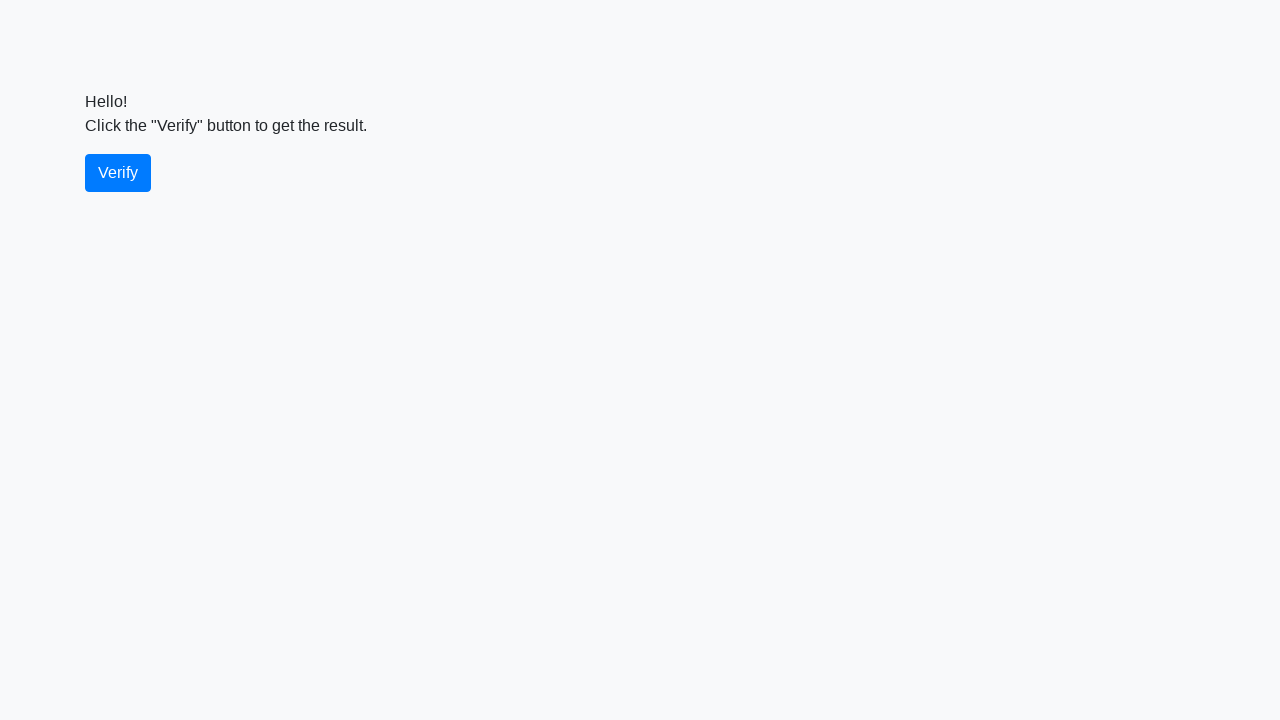

Clicked the verify button at (118, 173) on #verify
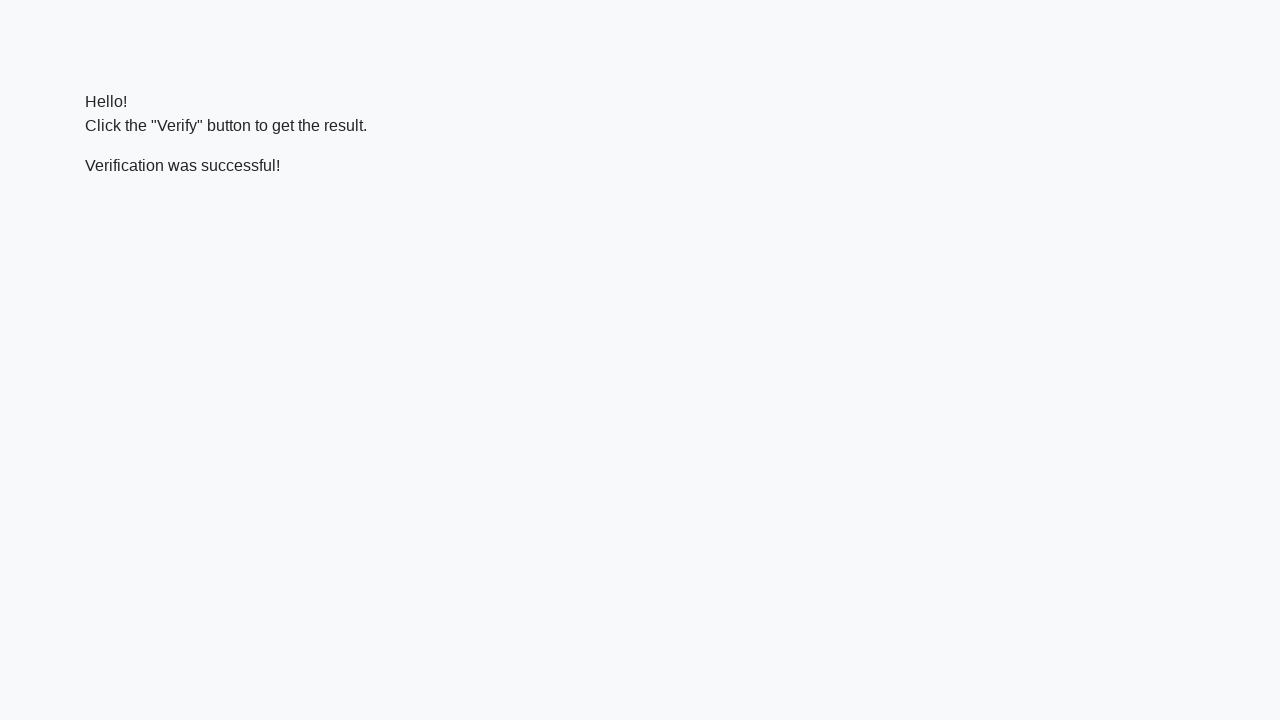

Waited for success message to appear
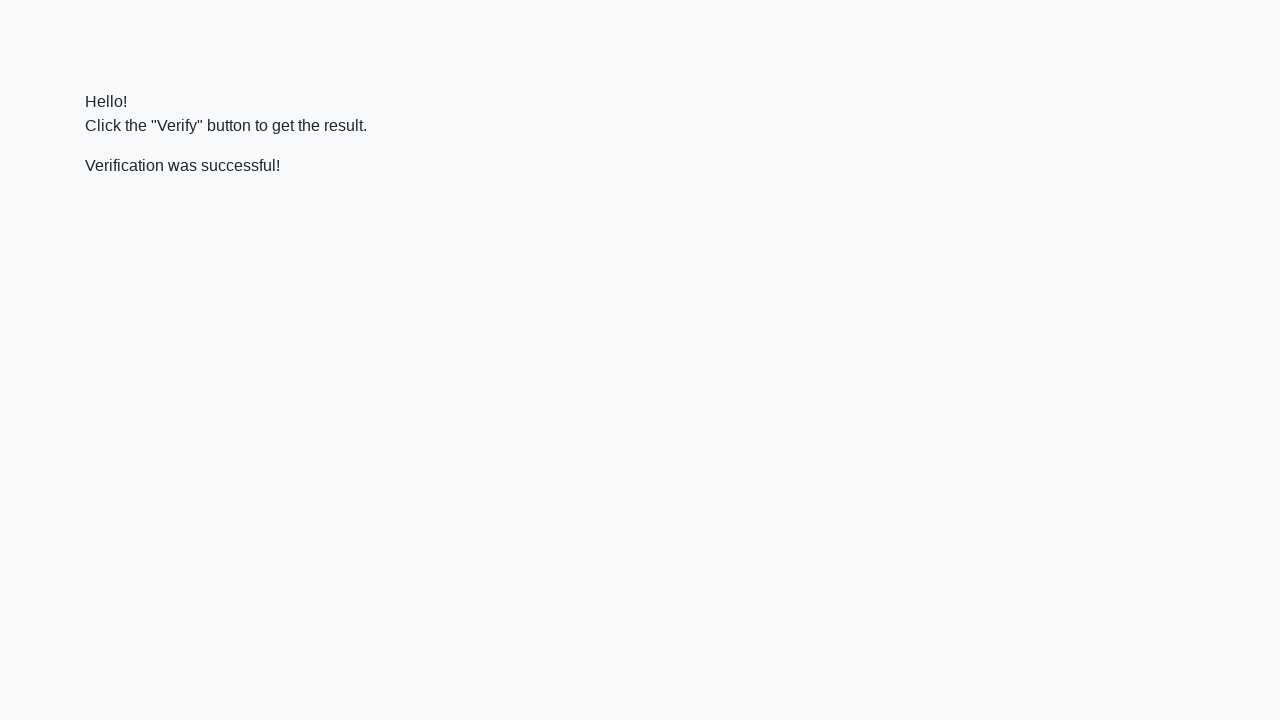

Retrieved text content from success message
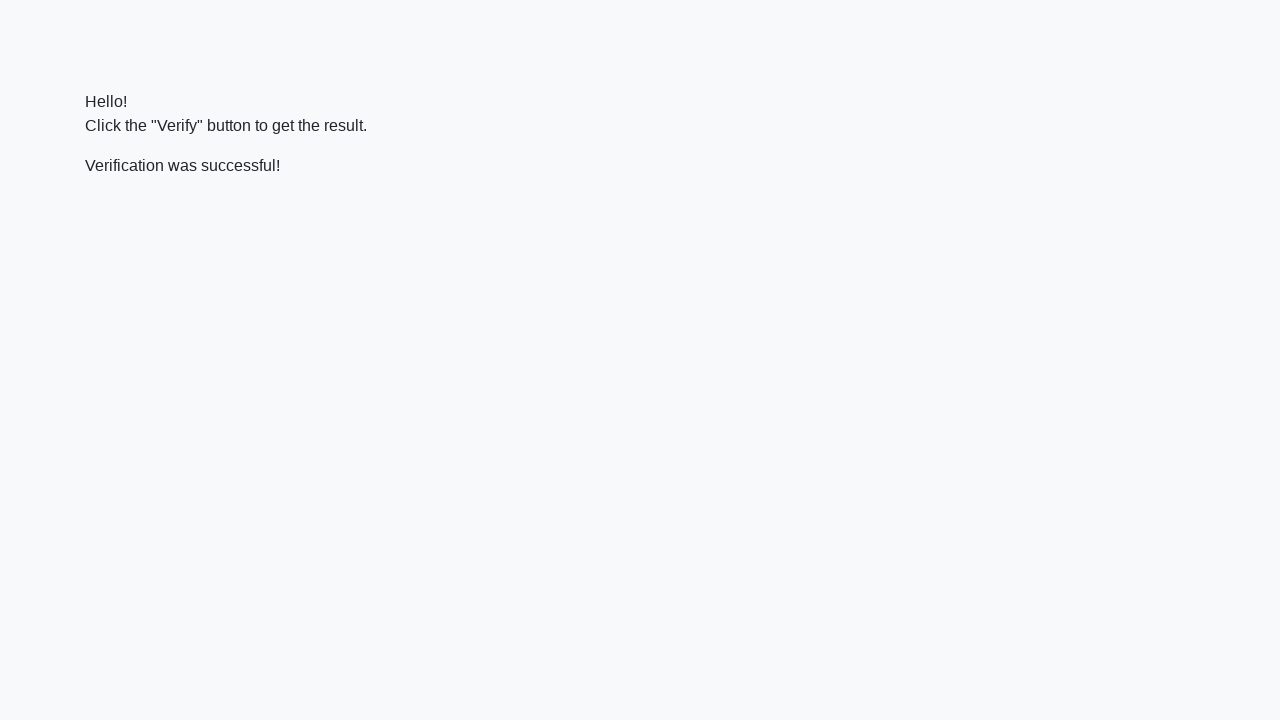

Verified that 'successful' text is present in the message
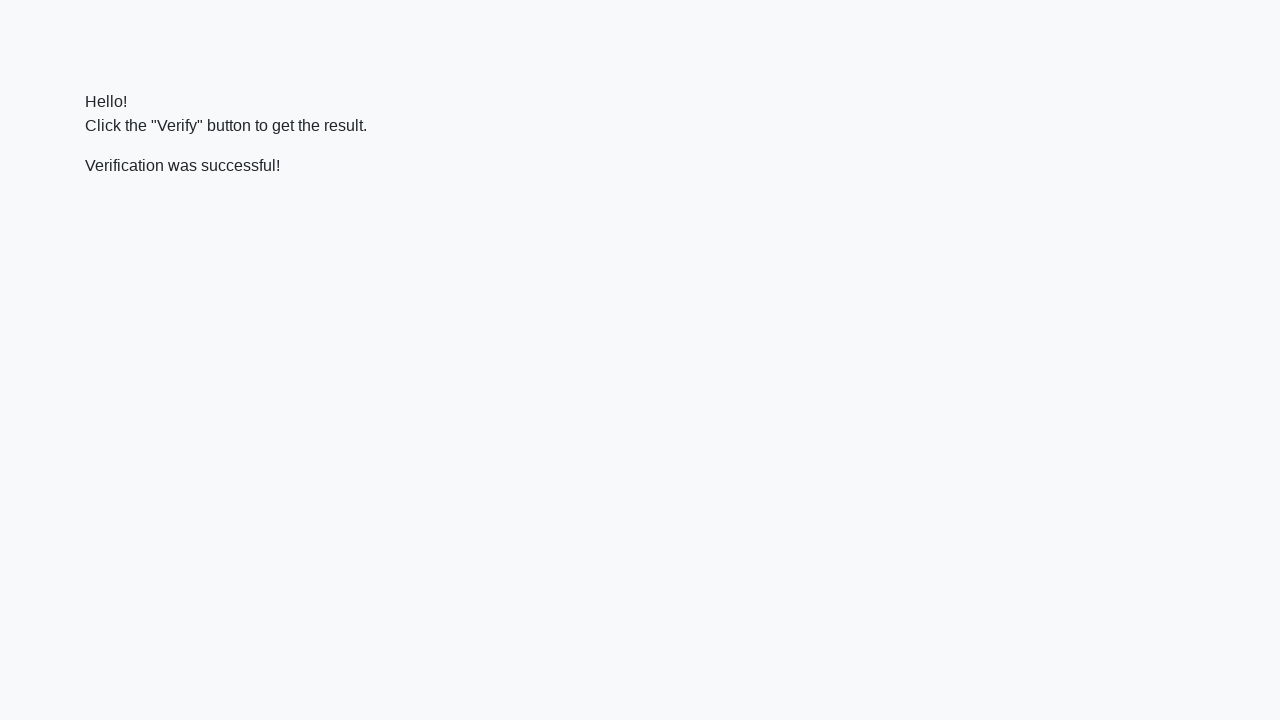

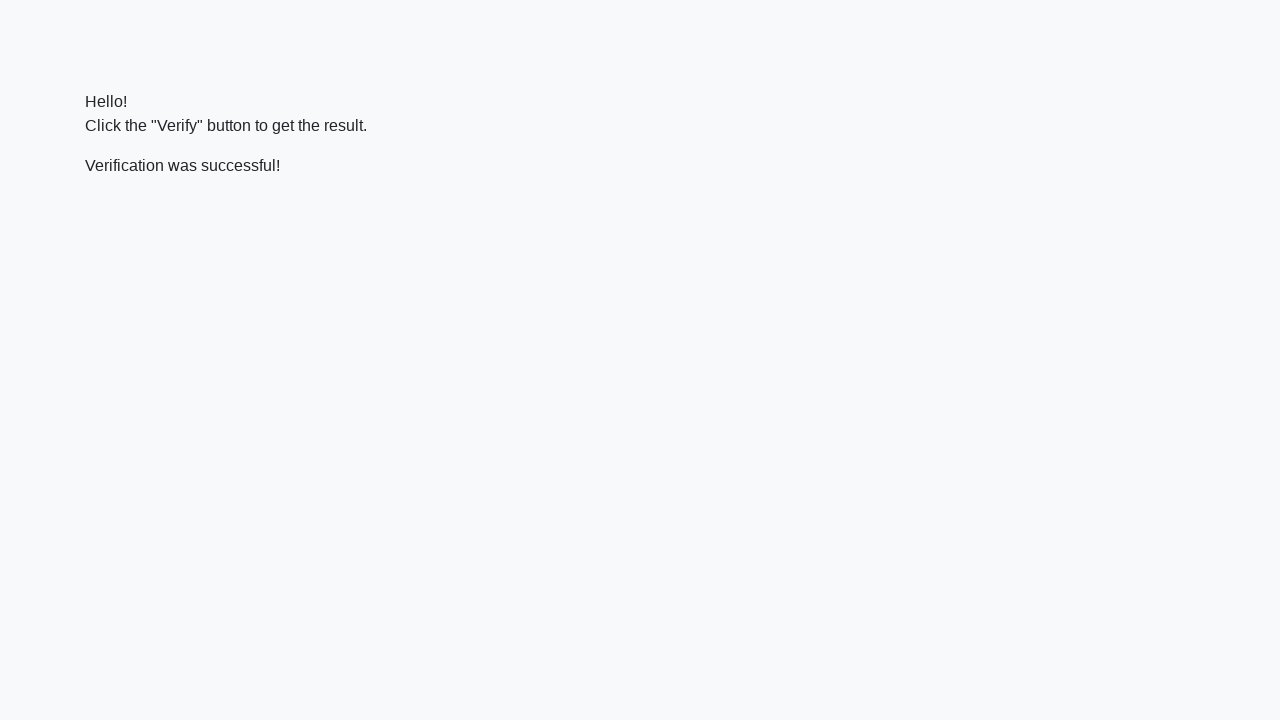